Tests drag and drop functionality between two elements

Starting URL: https://demoqa.com/droppable

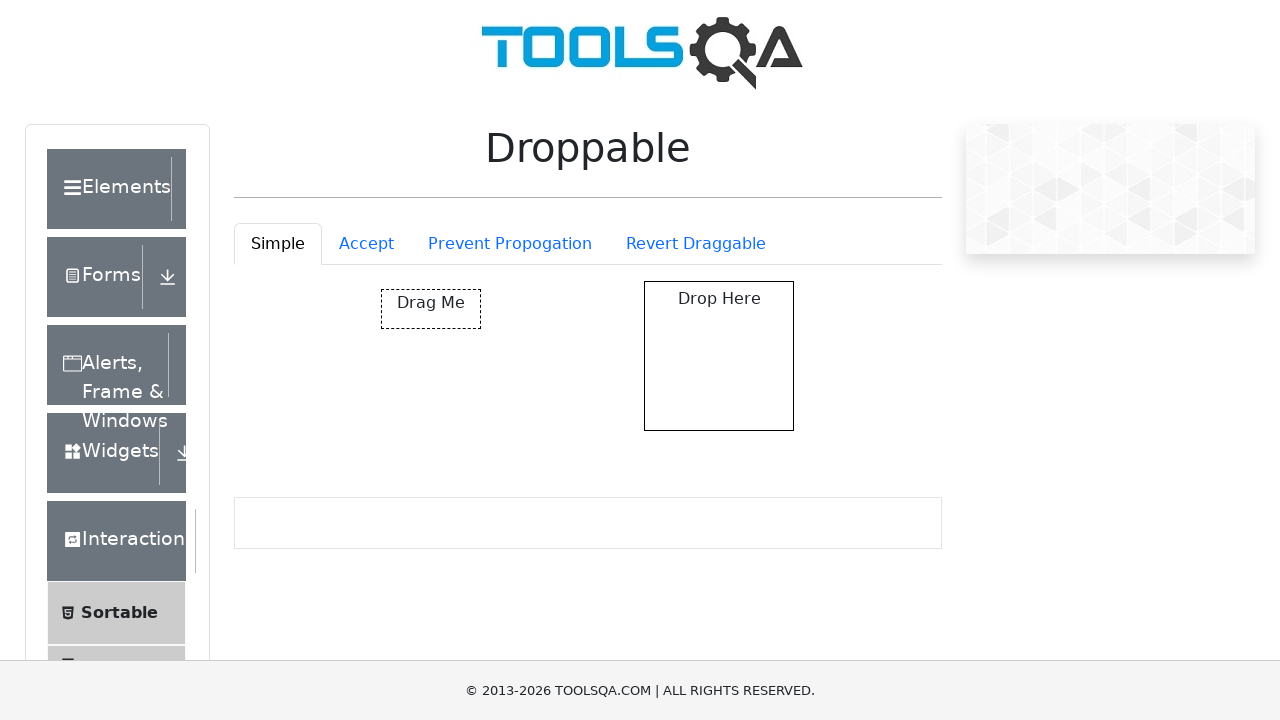

Navigated to droppable test page at https://demoqa.com/droppable
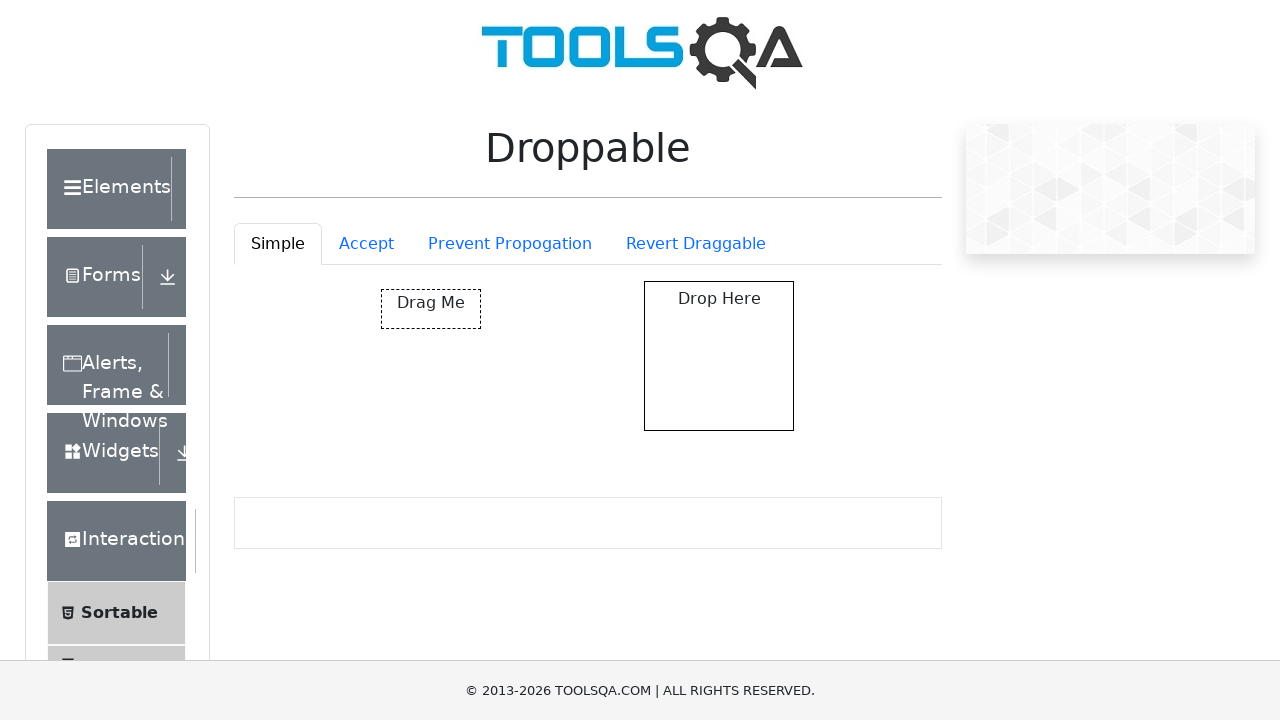

Located draggable source element with id 'draggable'
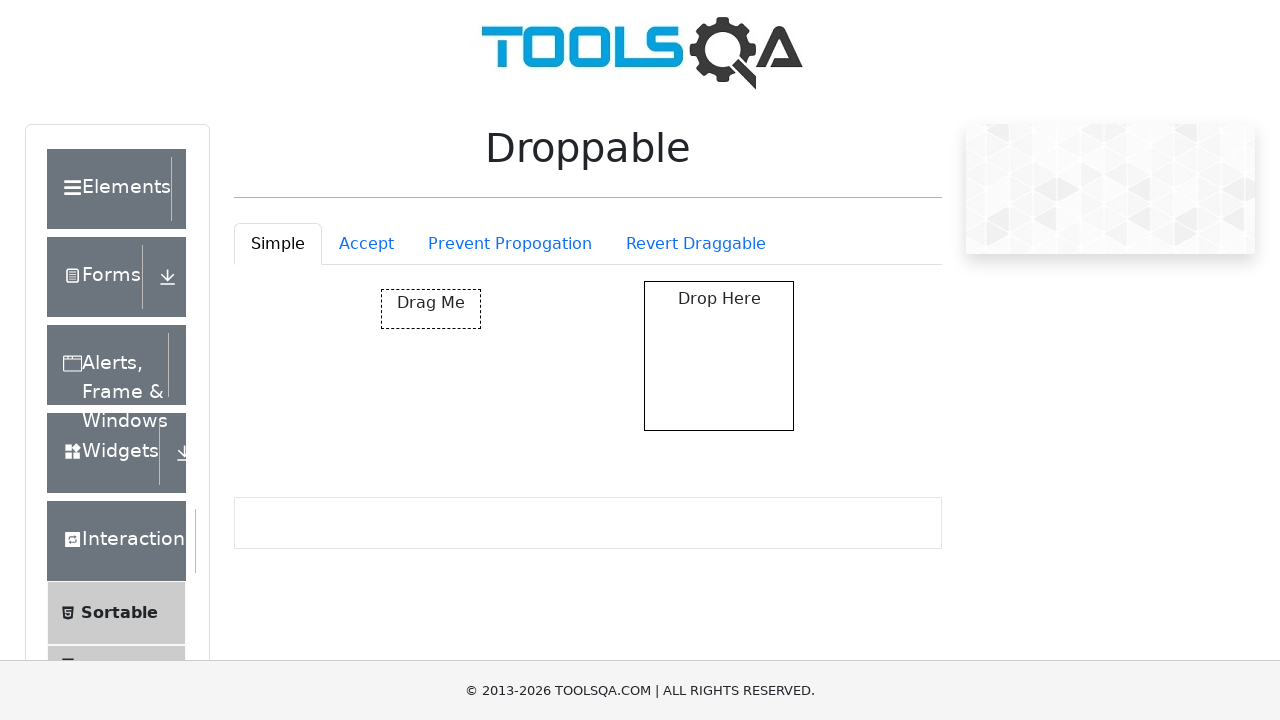

Located droppable target element with id 'droppable'
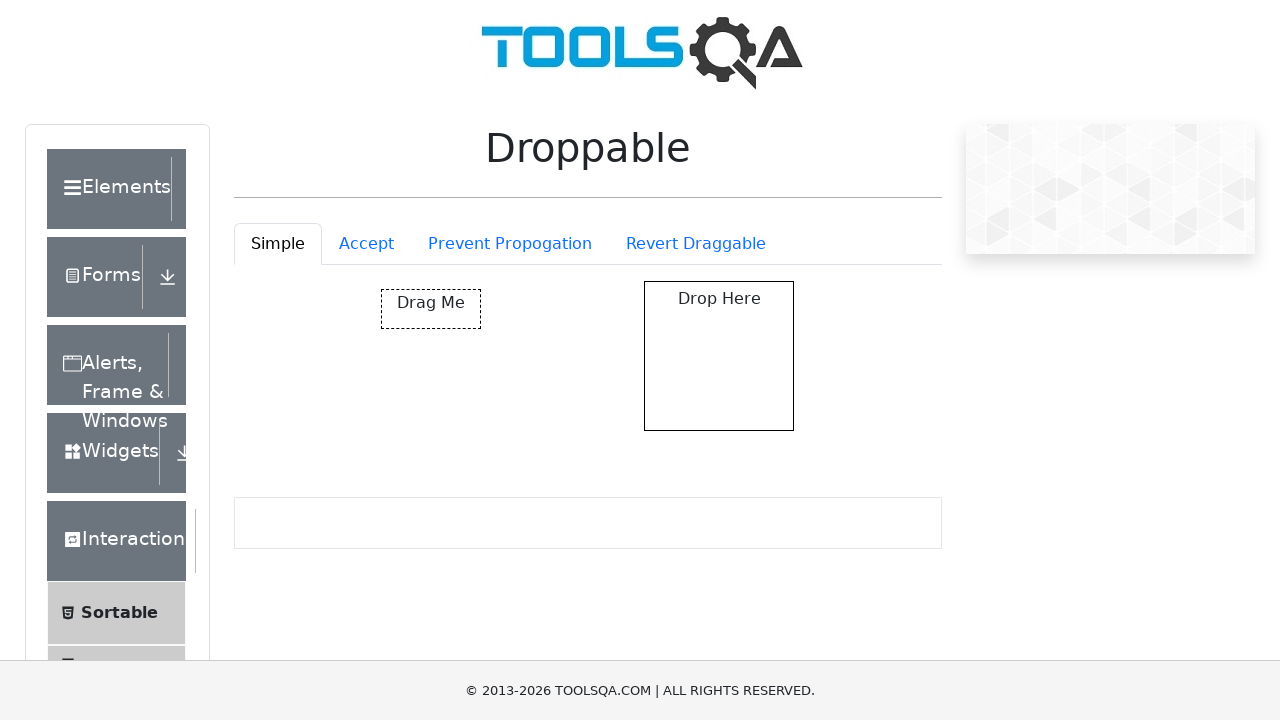

Dragged source element to target drop zone at (719, 356)
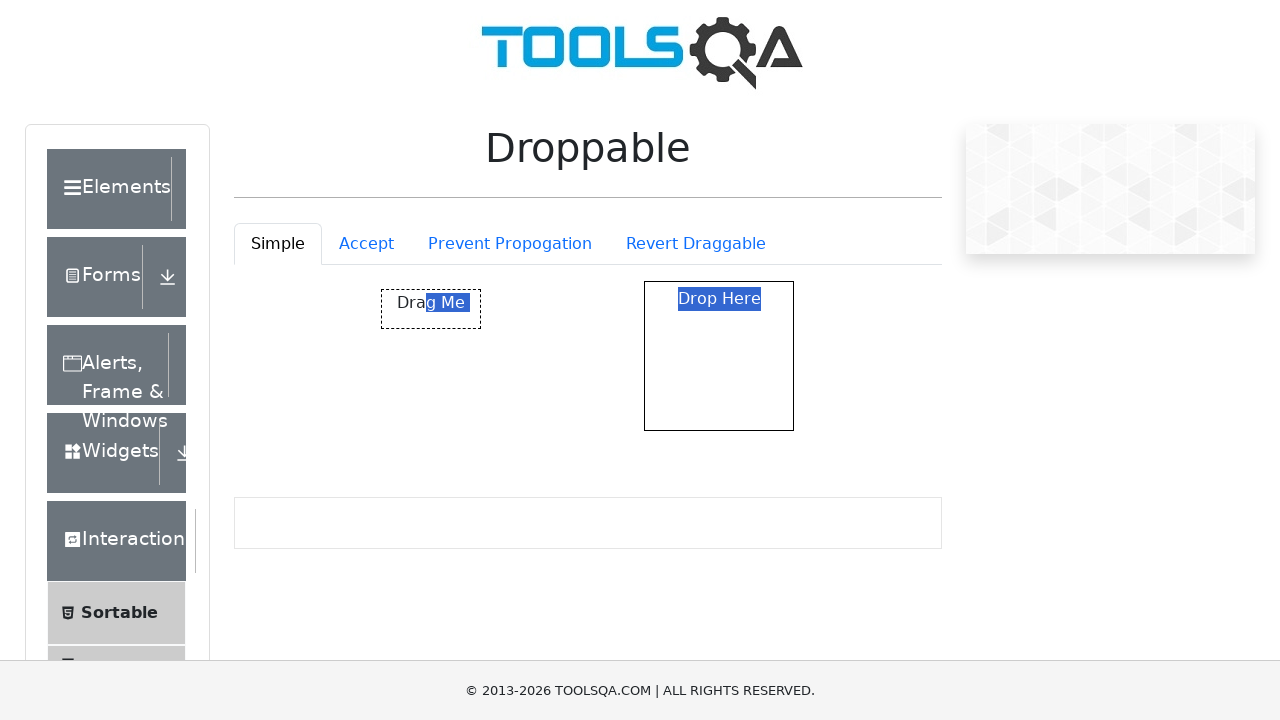

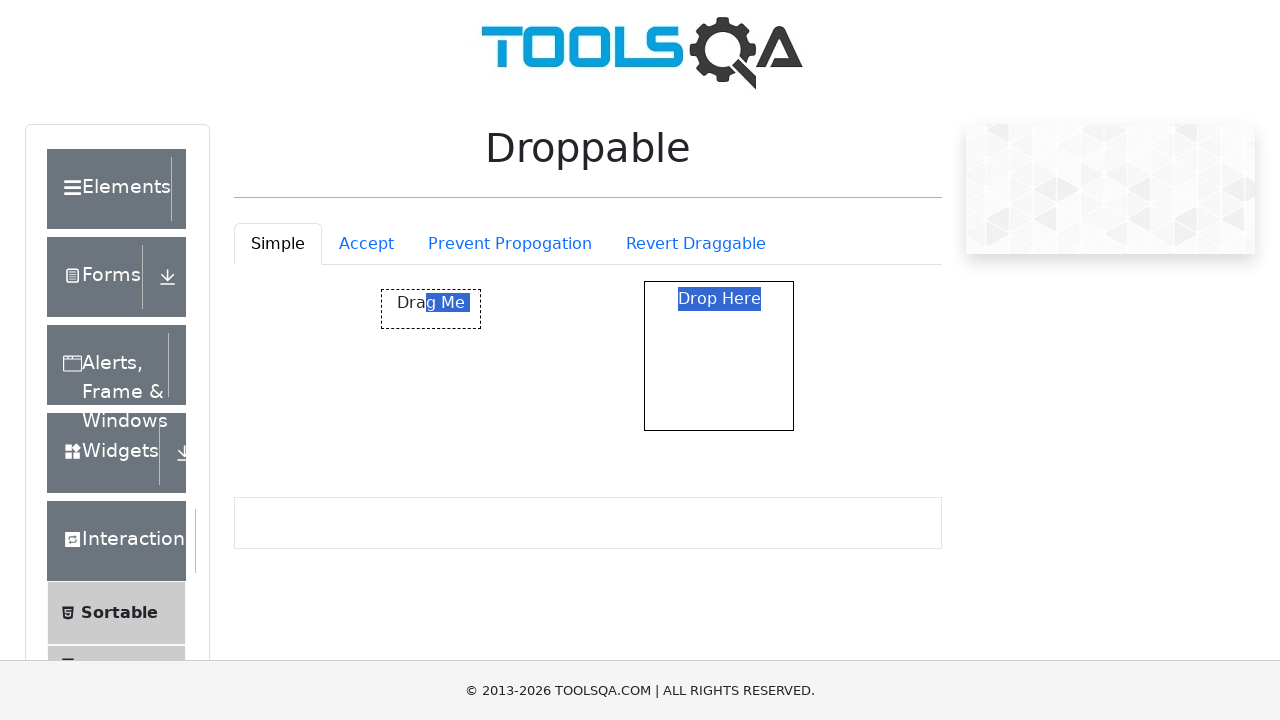